Tests window/tab handling functionality by opening a new tab, switching between tabs, and performing actions in the new tab

Starting URL: https://www.rahulshettyacademy.com/AutomationPractice/

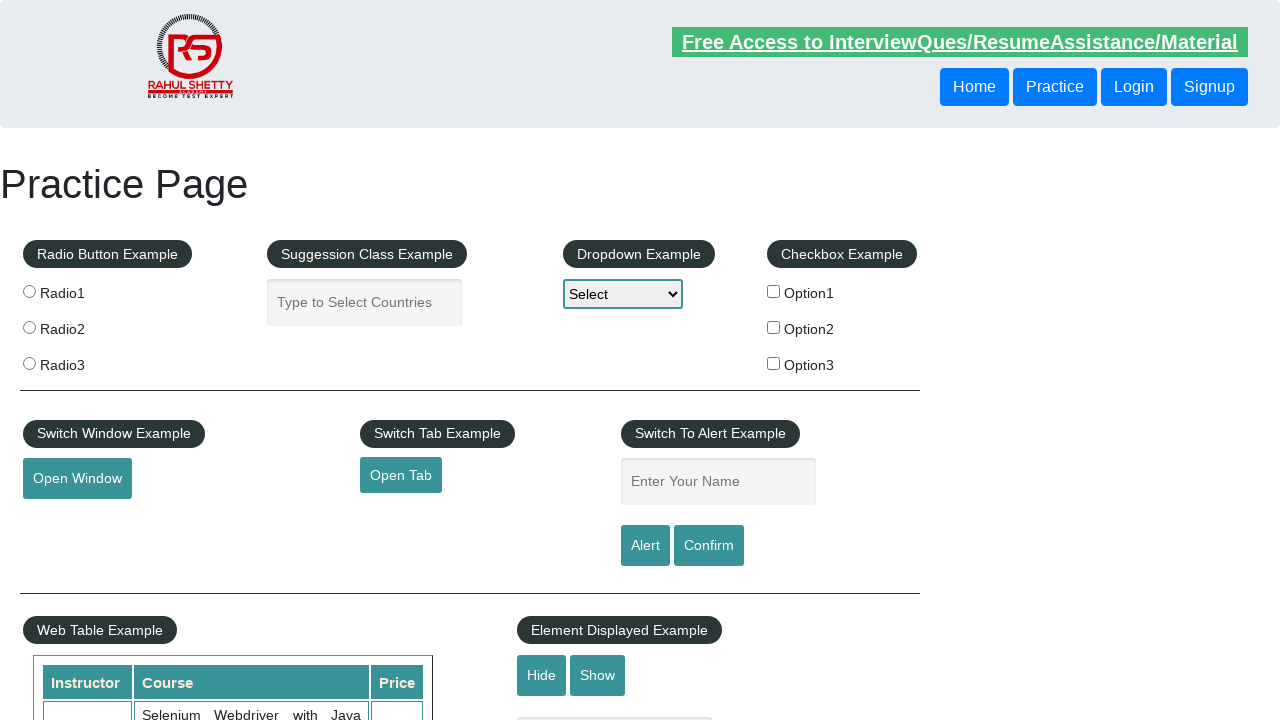

Clicked 'Open Tab' link to open new tab at (401, 475) on text='Open Tab'
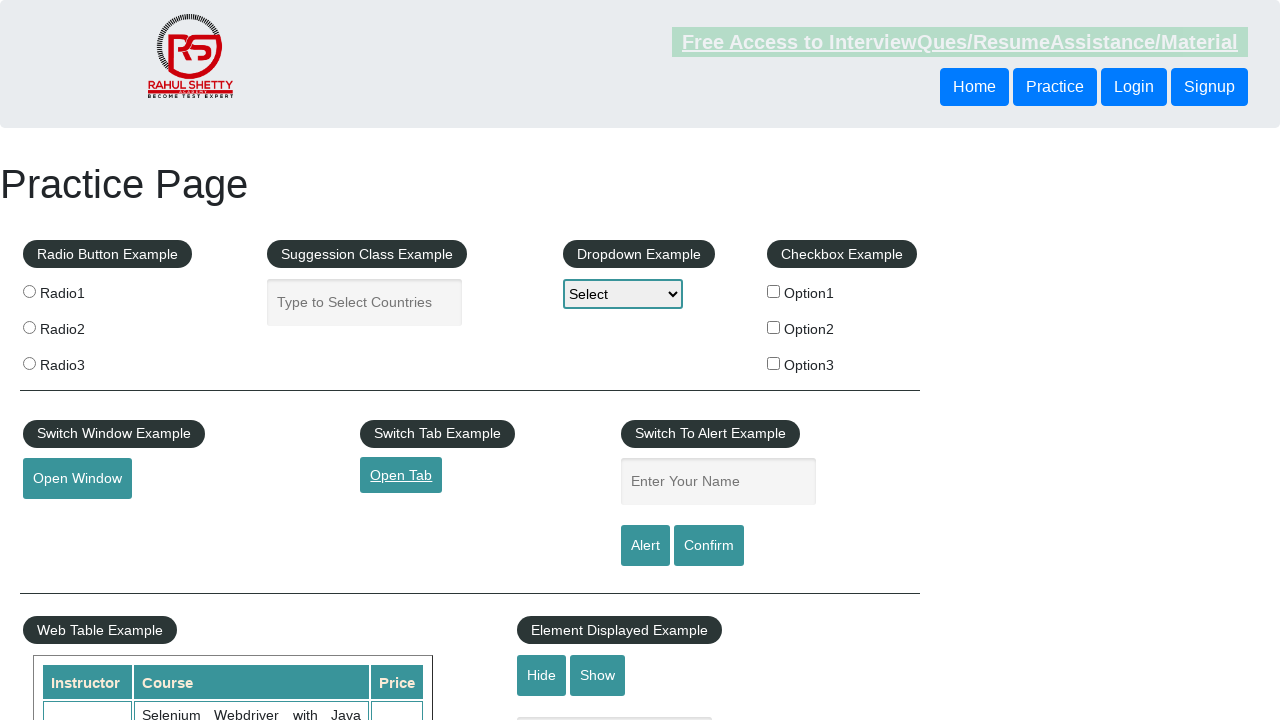

Waited for new tab to open
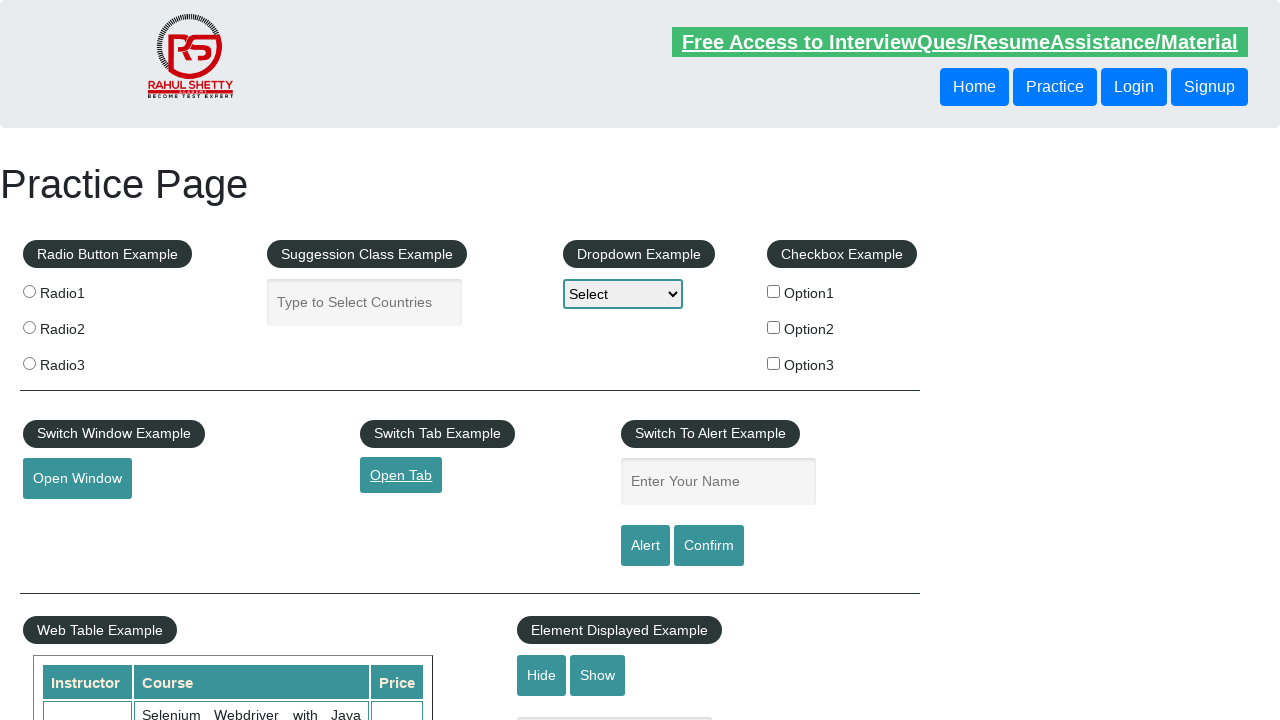

Retrieved all open pages/tabs
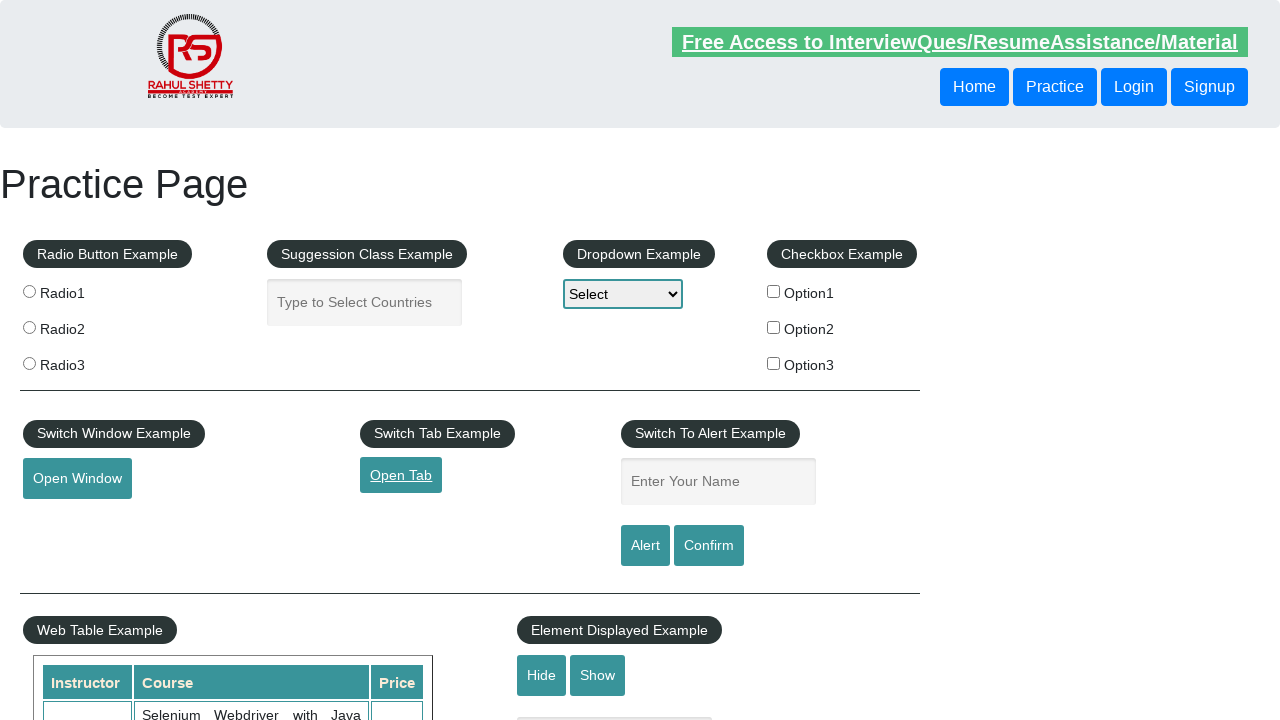

Found new tab with expected title 'QAClick Academy - A Testing Academy to Learn, Earn and Shine'
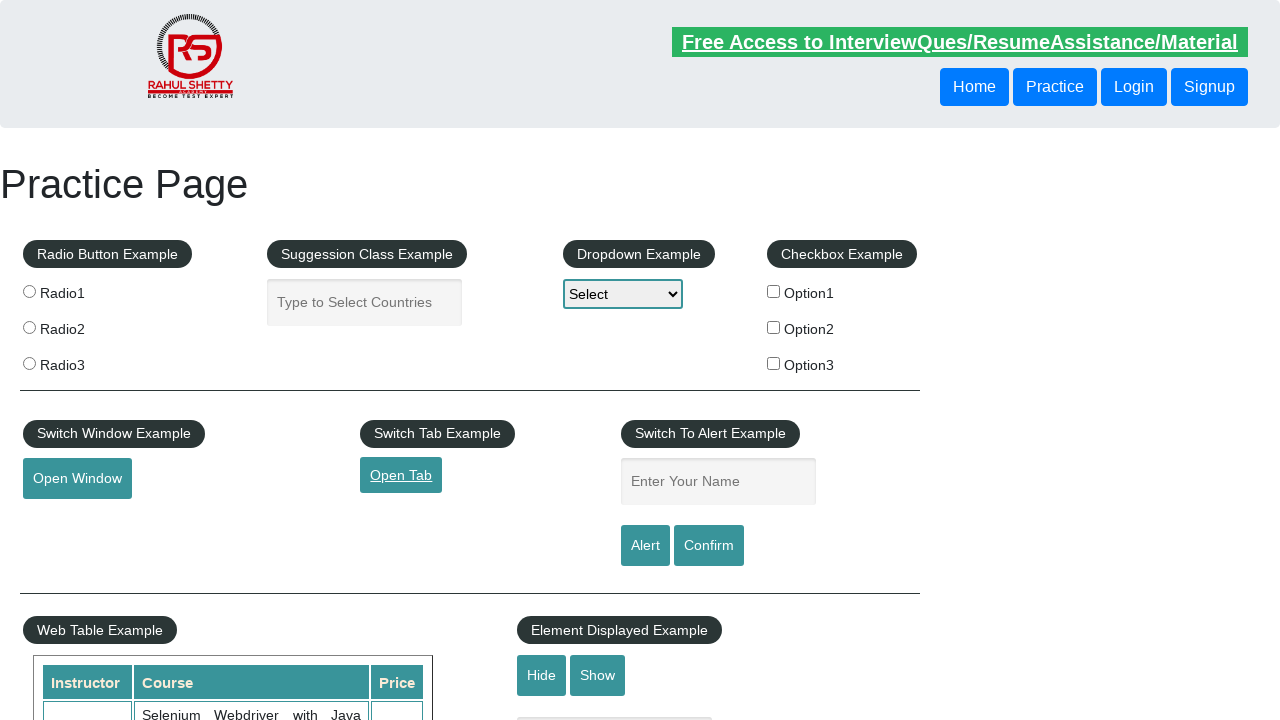

Clicked 'Courses' link in the new tab at (663, 351) on text='Courses'
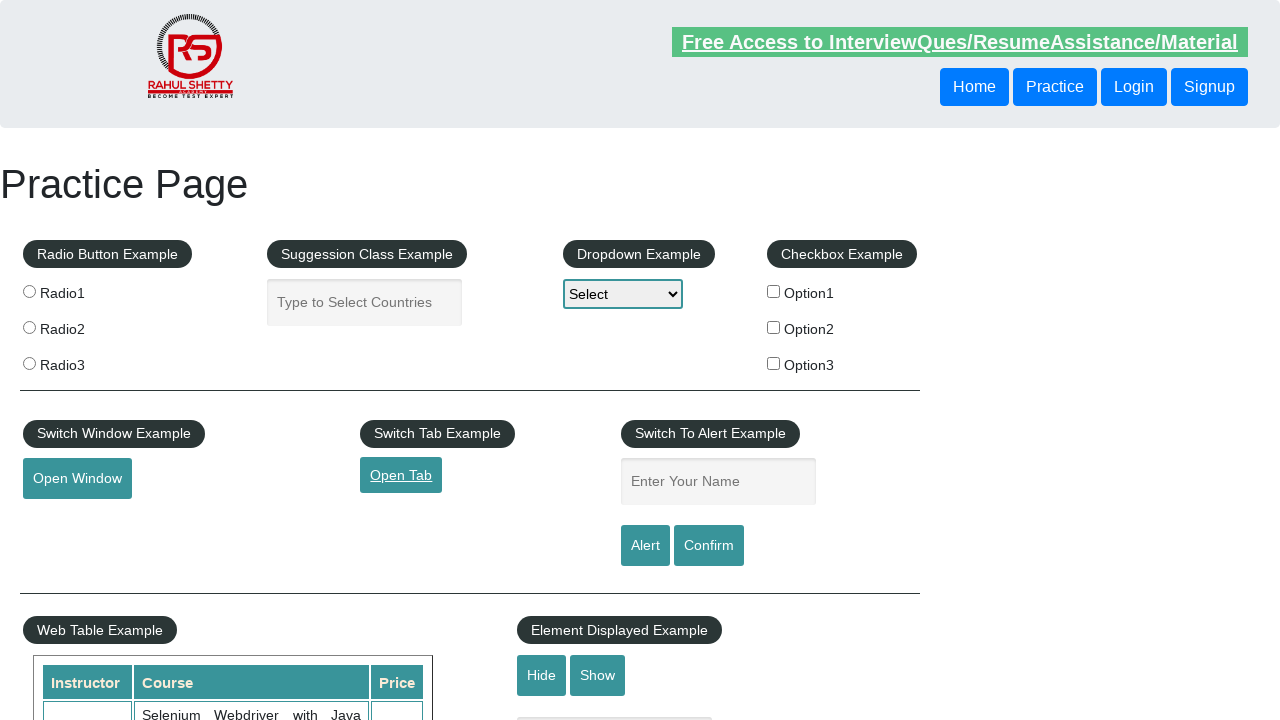

Waited and verified original page context remains accessible
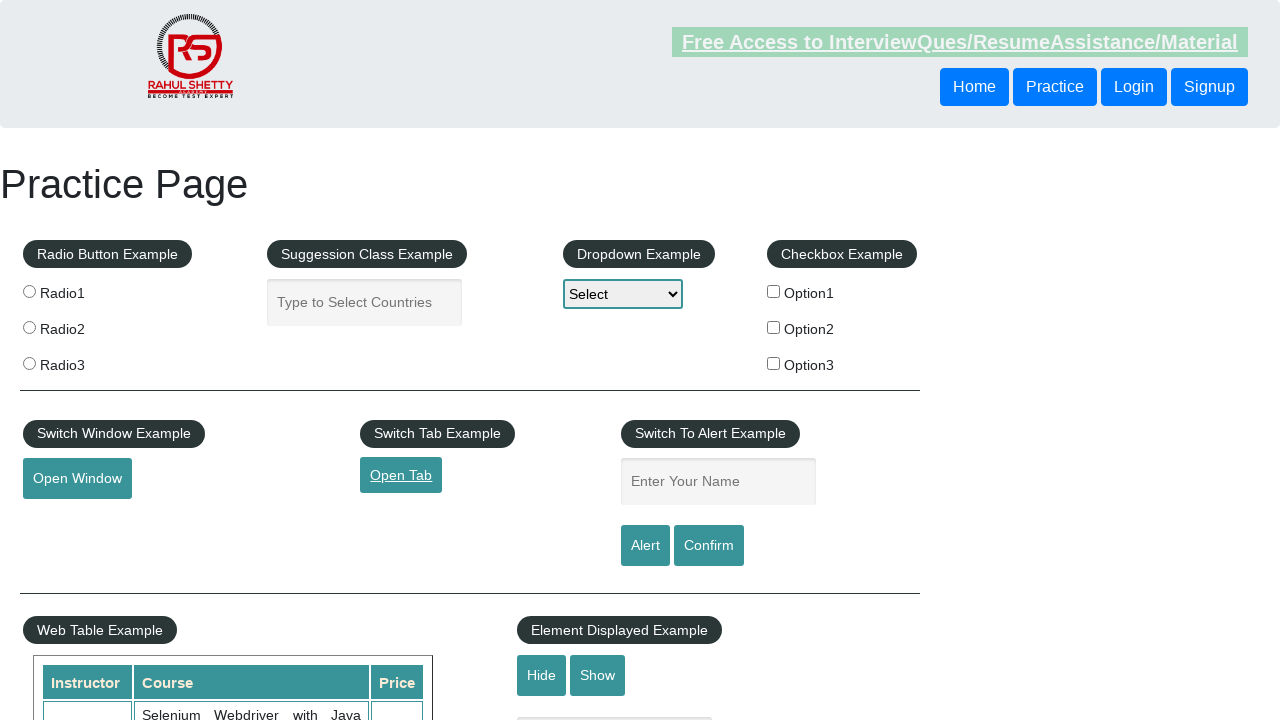

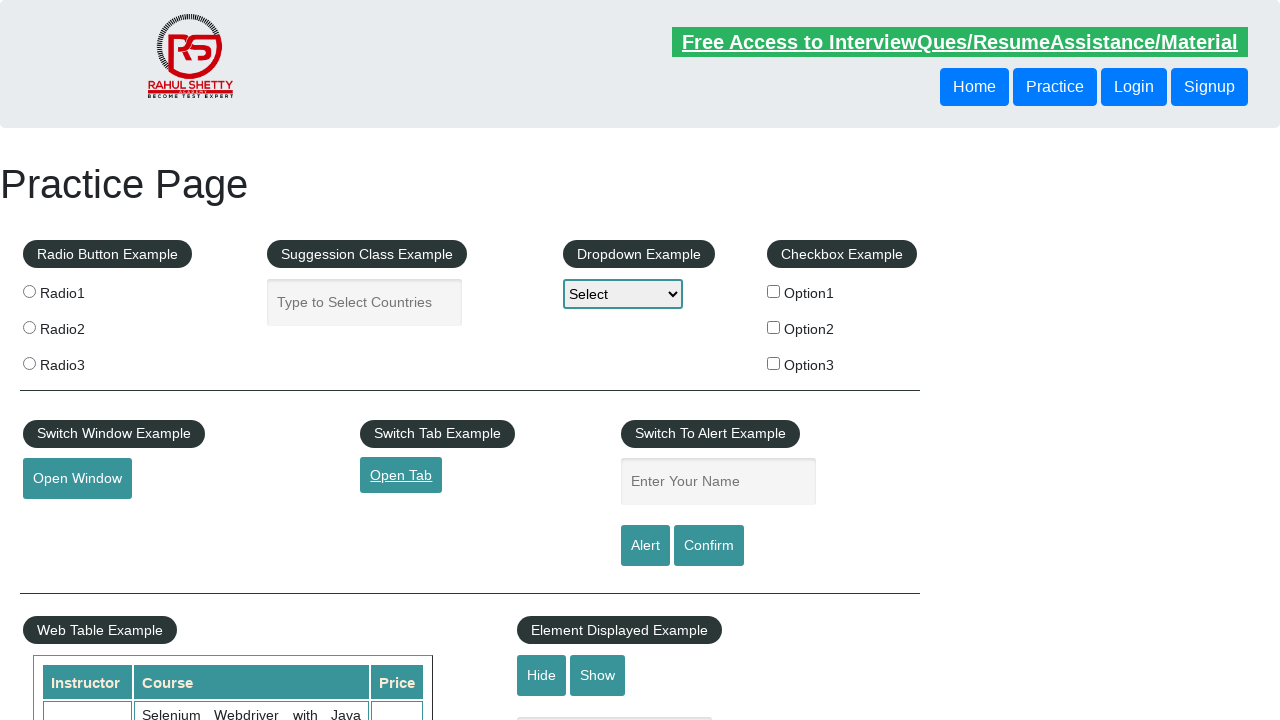